Solves a math problem by reading two numbers from the page, calculating their sum, and selecting the answer from a dropdown menu

Starting URL: http://suninjuly.github.io/selects1.html

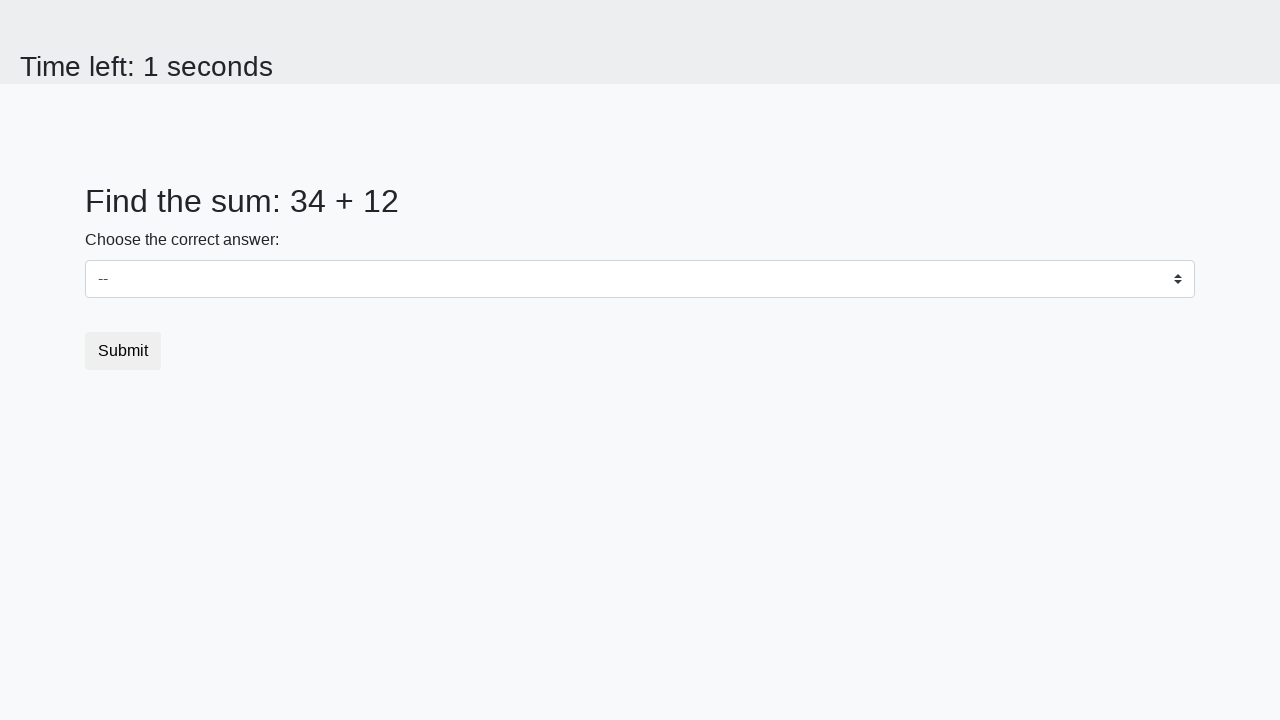

Located first number element (#num1)
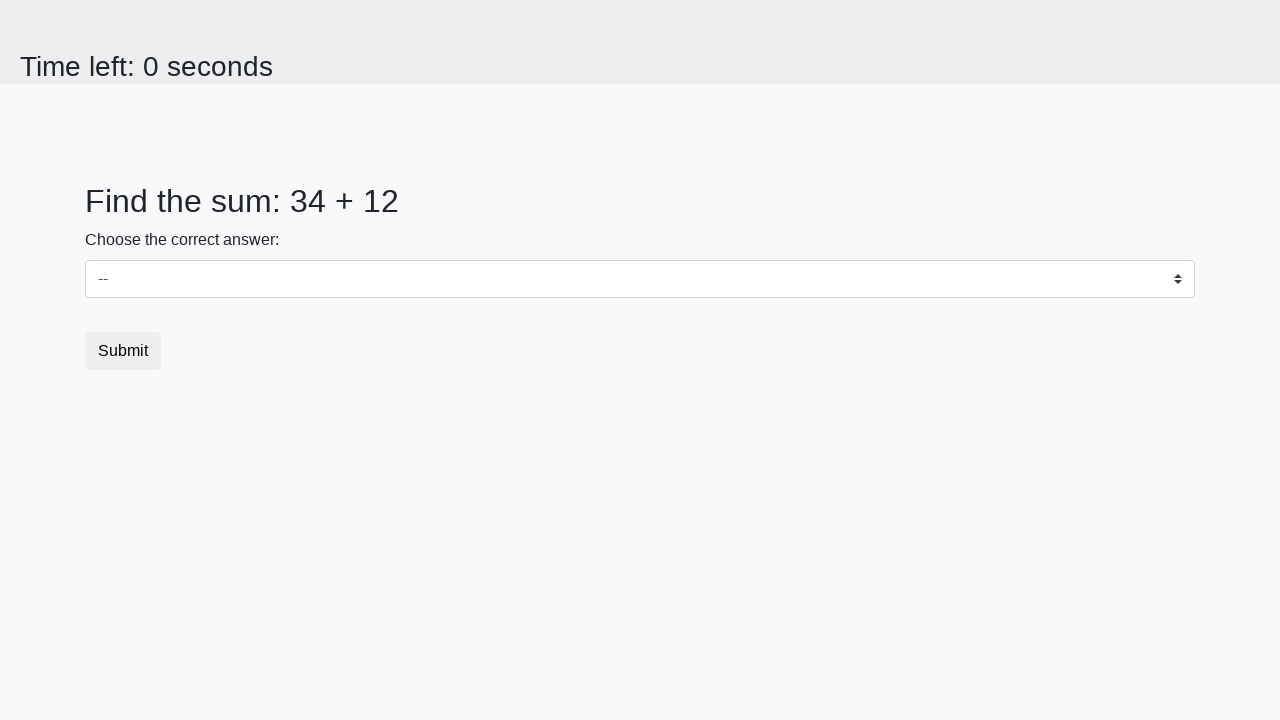

Located second number element (#num2)
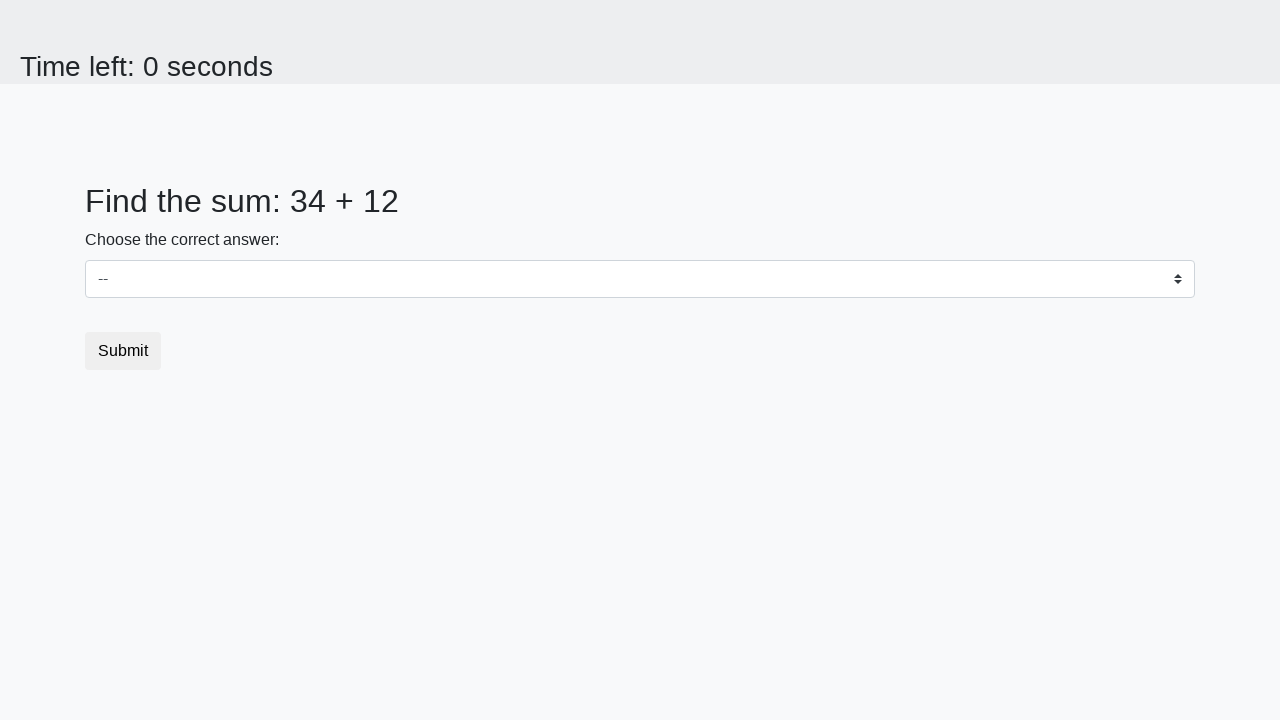

Retrieved first number: 34
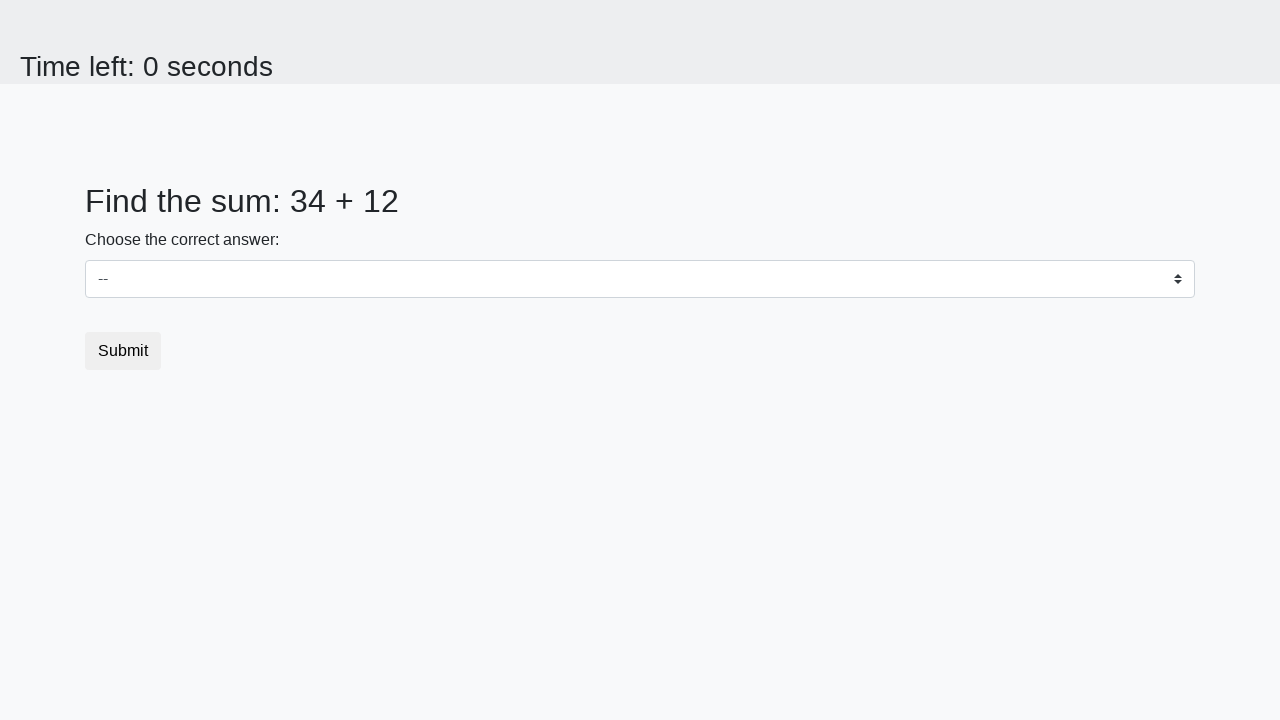

Retrieved second number: 12
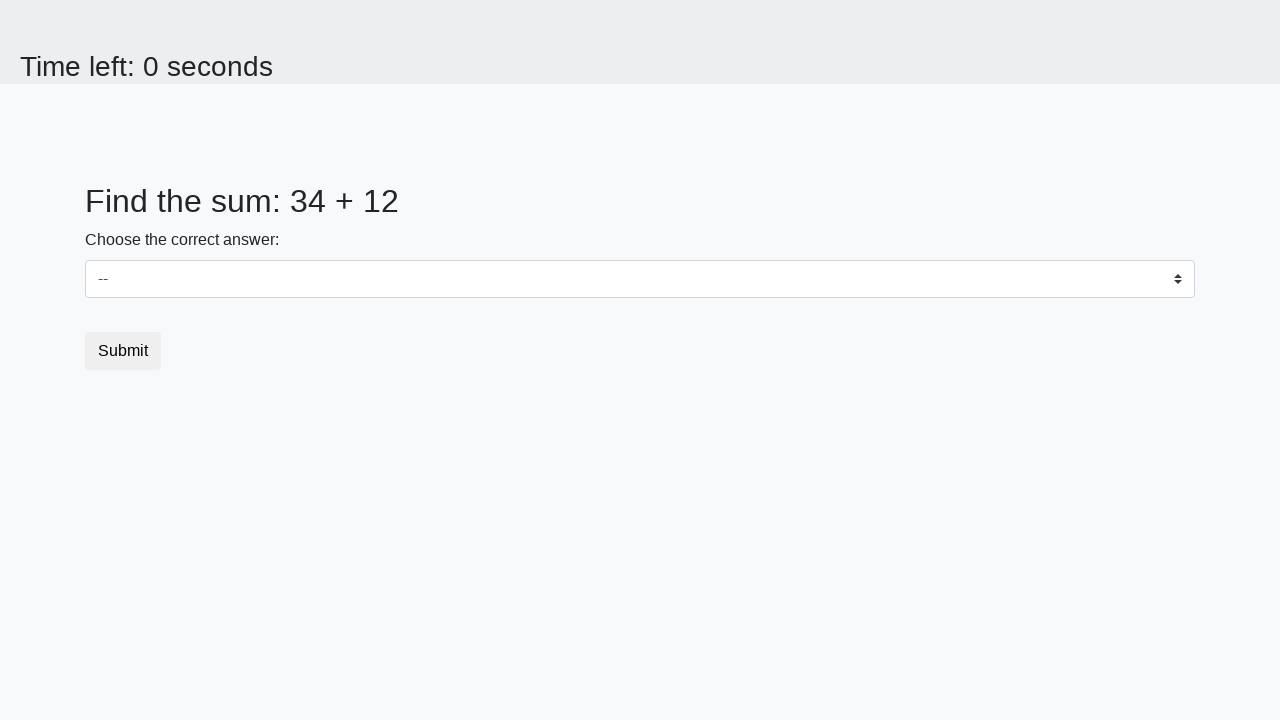

Calculated sum: 34 + 12 = 46
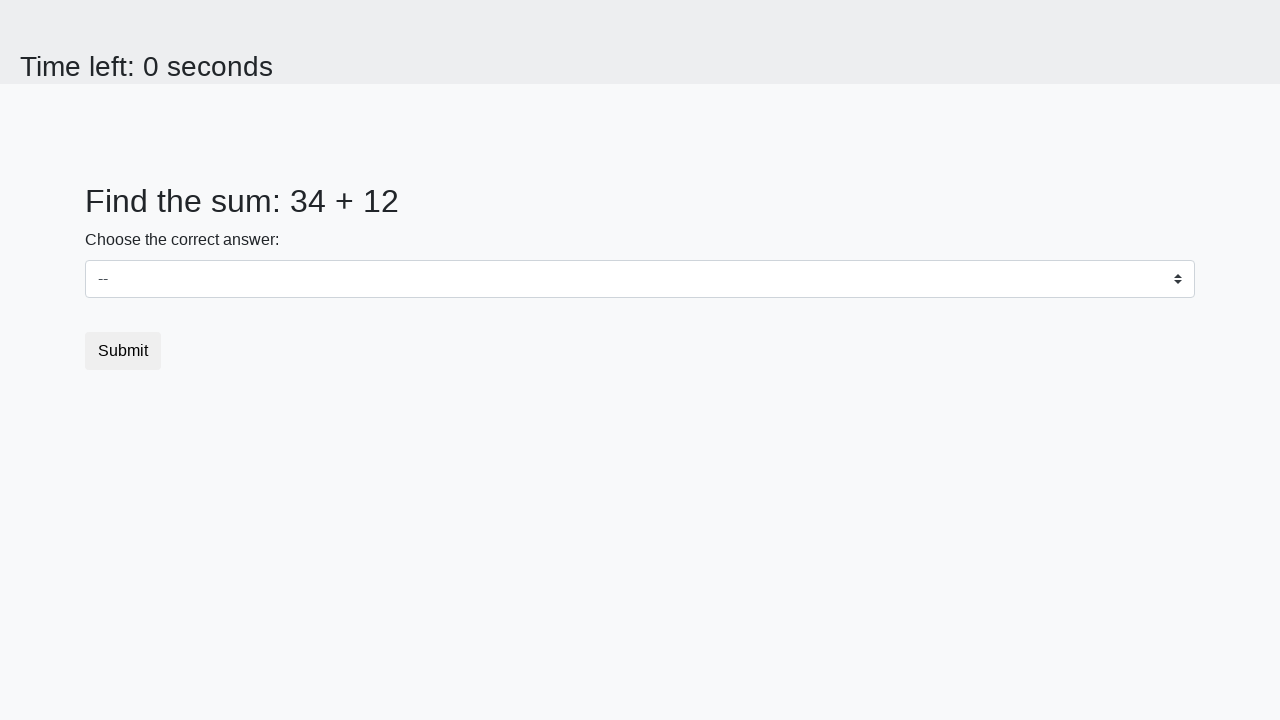

Selected dropdown option with value 46 on select
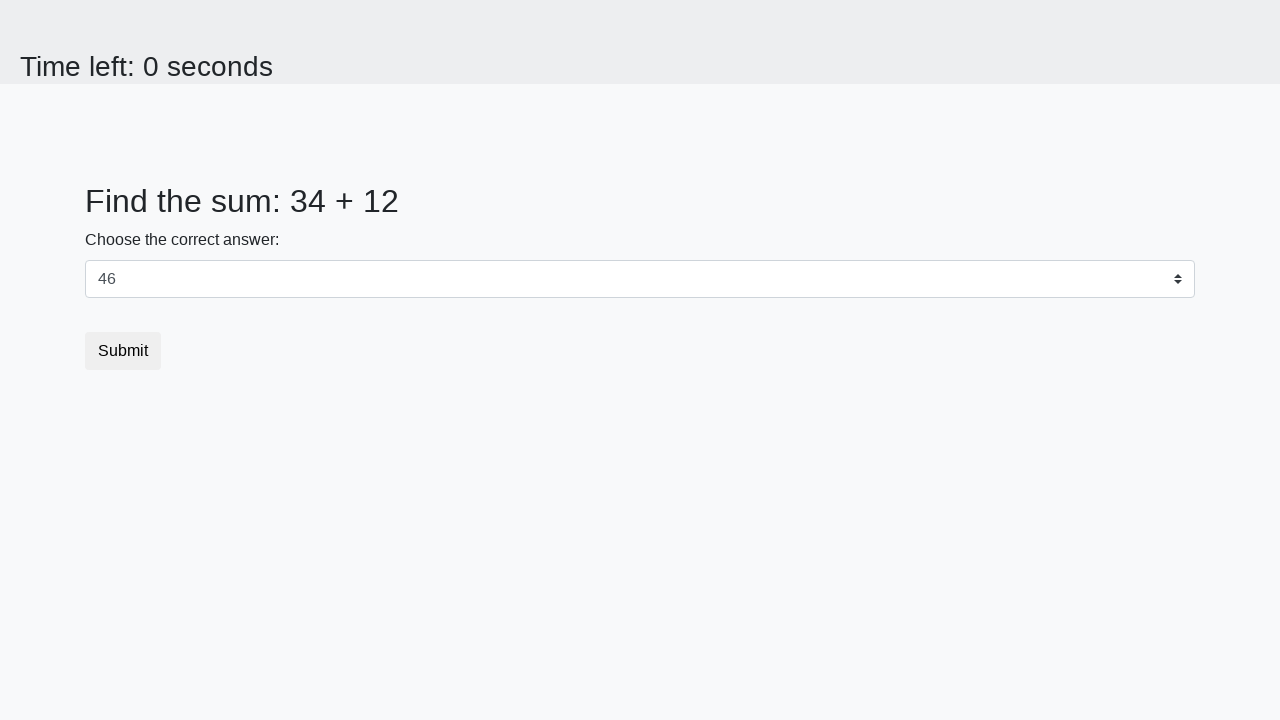

Clicked submit button at (123, 351) on button.btn
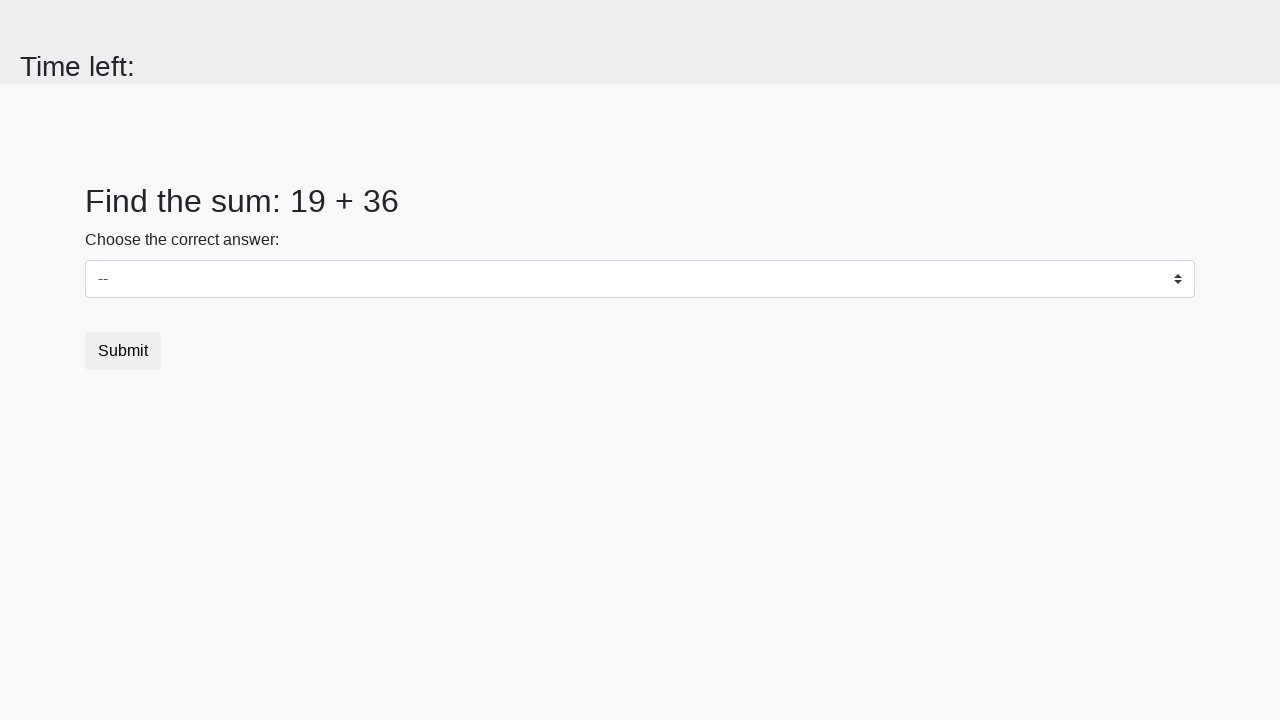

Waited 1 second for result
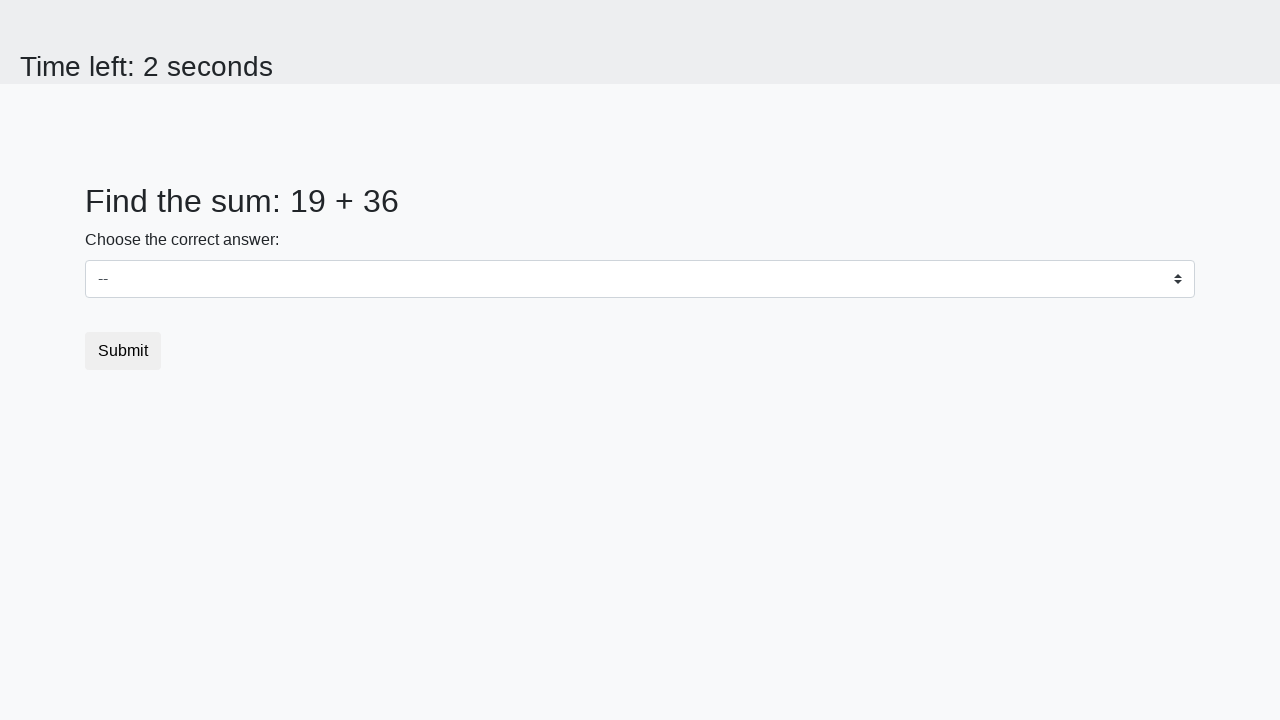

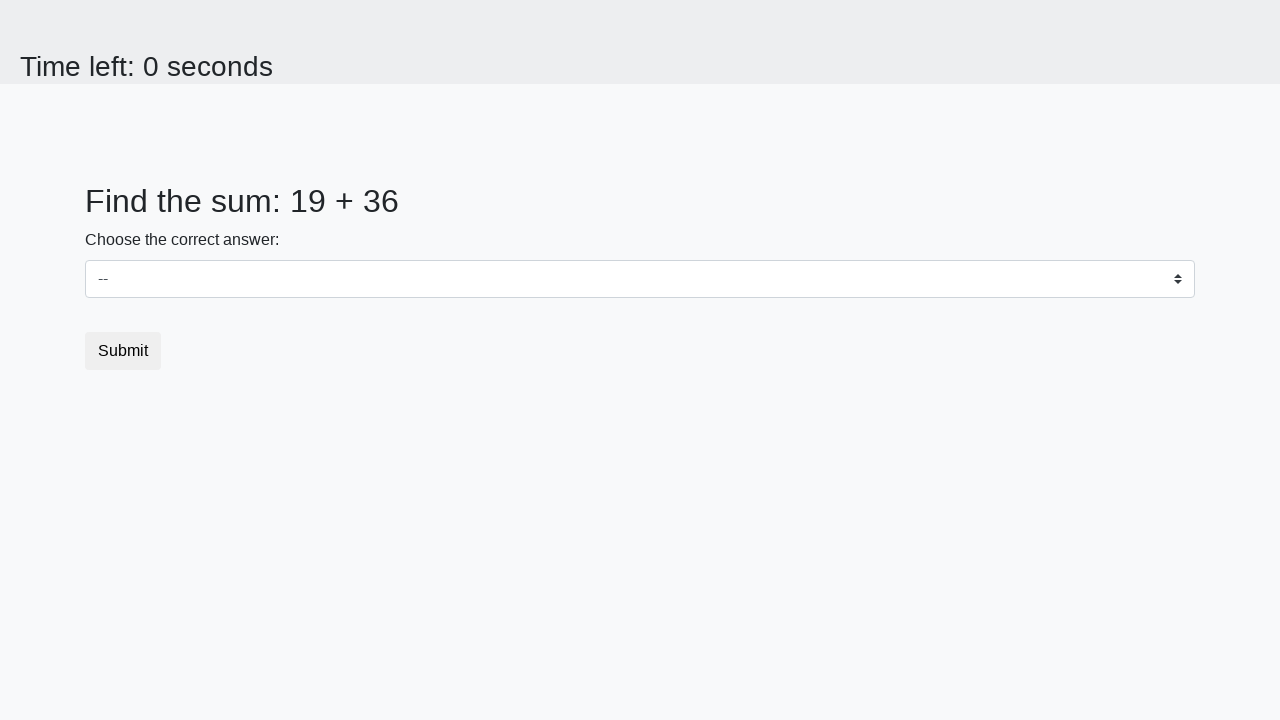